Tests that an error message is displayed when attempting to login with username but no password

Starting URL: https://www.saucedemo.com

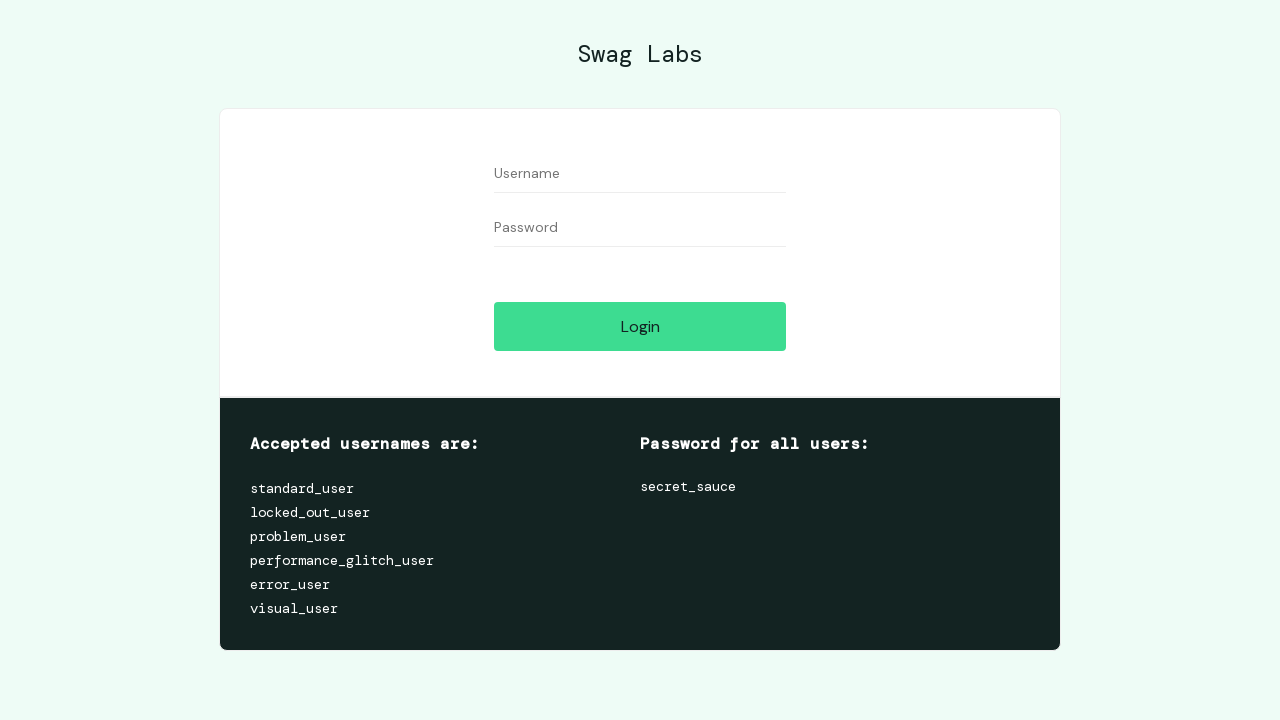

Filled username field with 'abc' on #user-name
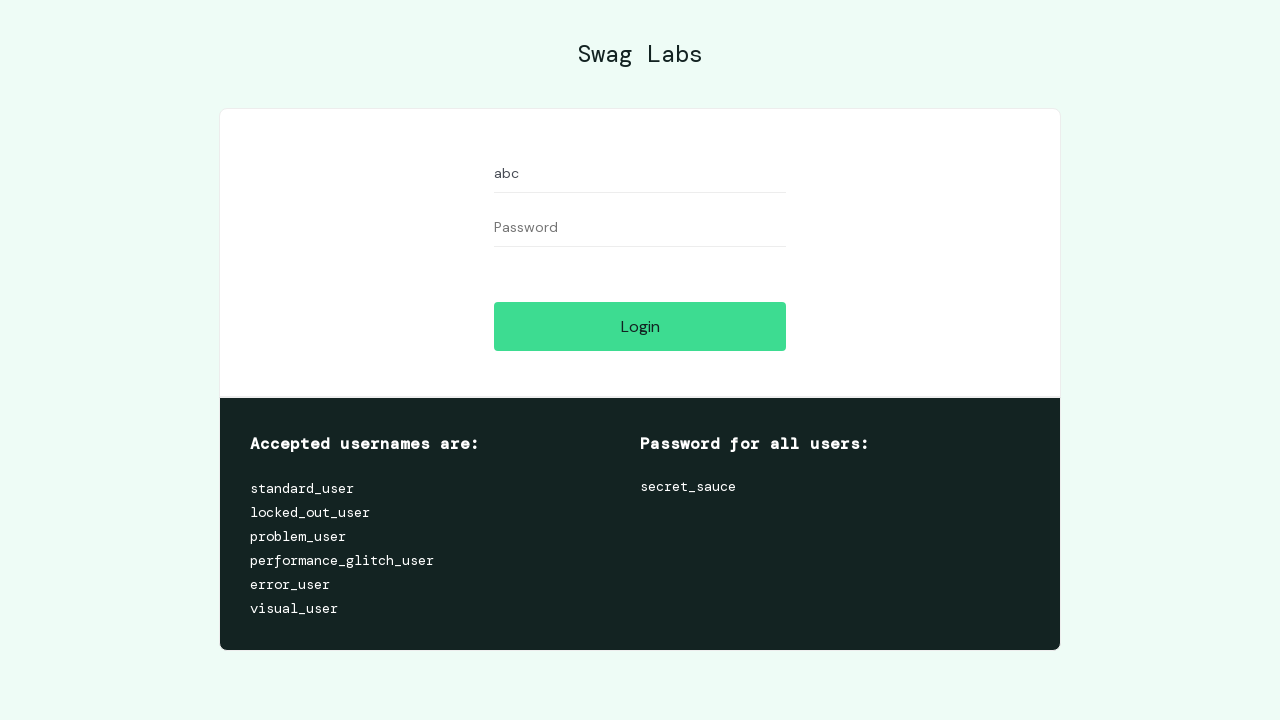

Clicked login button without entering password at (640, 326) on #login-button
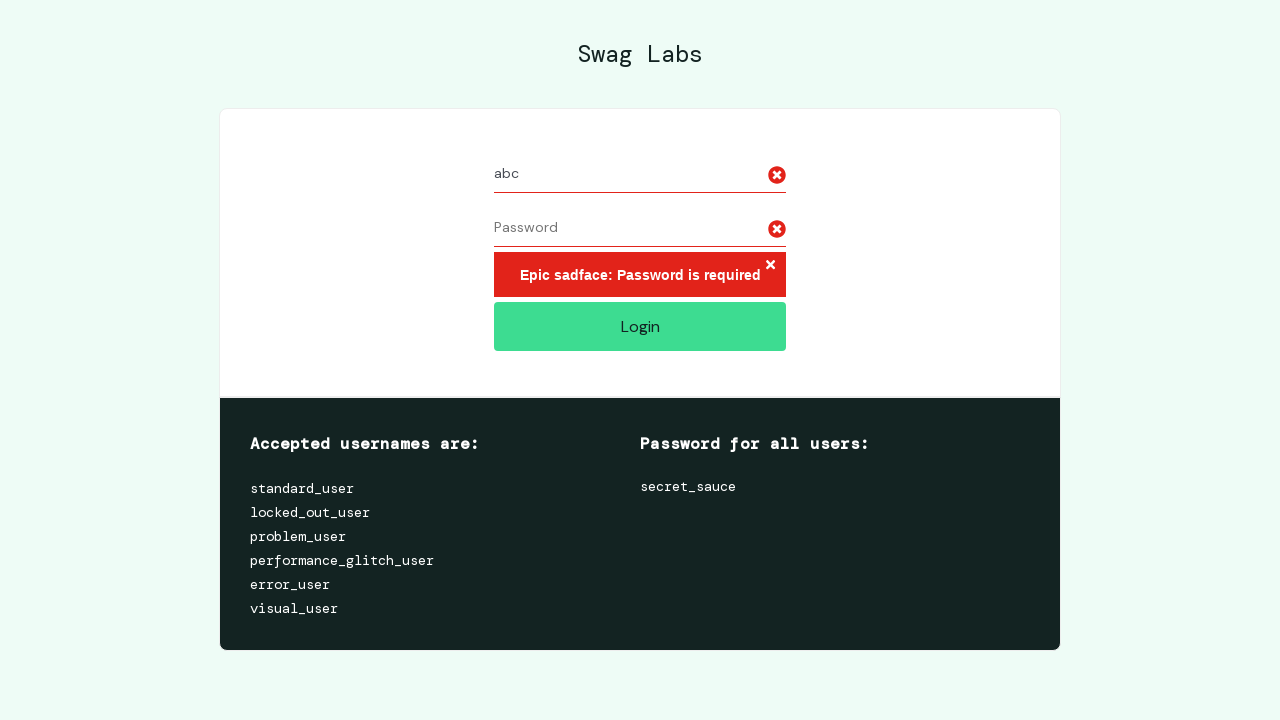

Retrieved error message text content
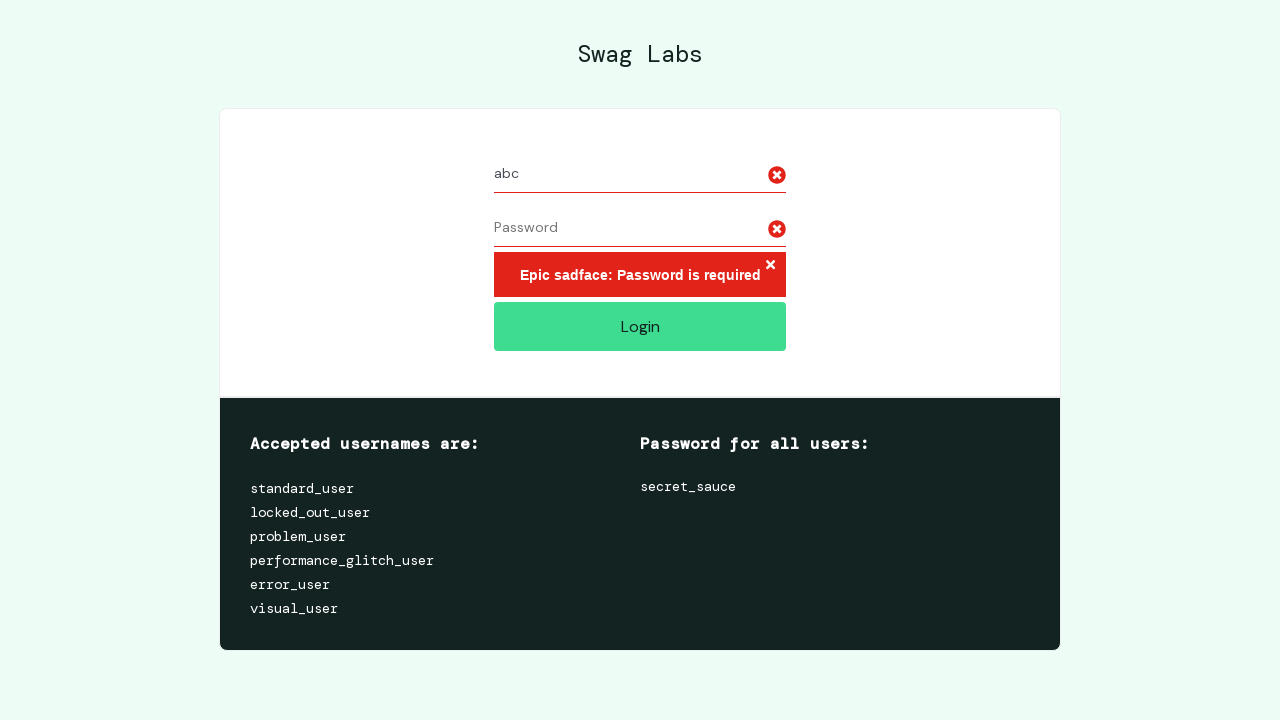

Verified error message displays 'Epic sadface: Password is required'
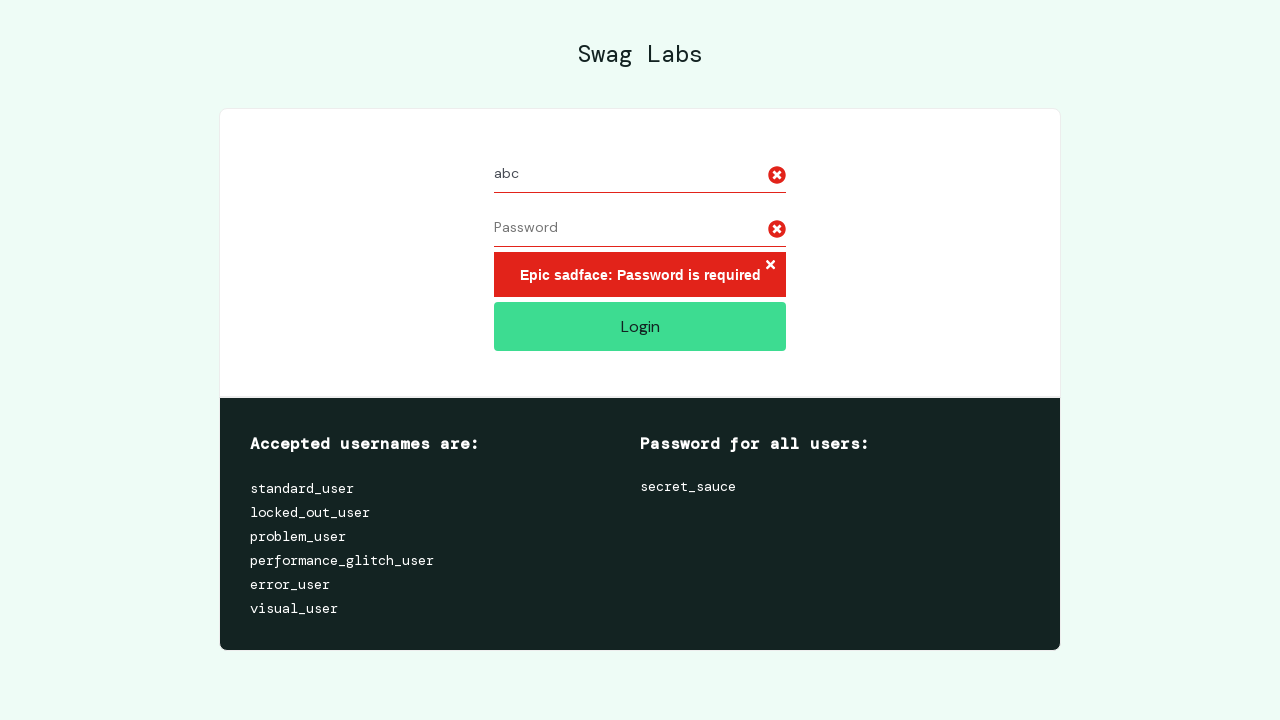

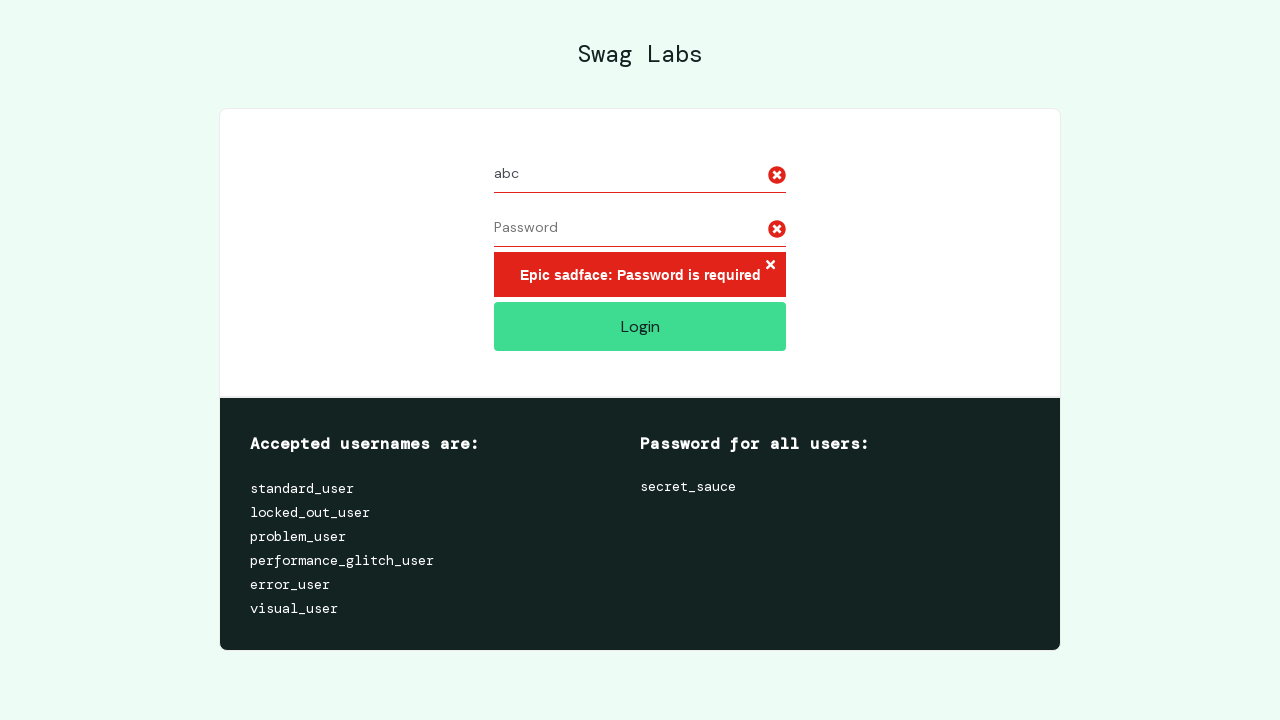